Tests dynamic loading with excessive wait time (50 seconds), verifying text appears after clicking start button

Starting URL: https://automationfc.github.io/dynamic-loading/

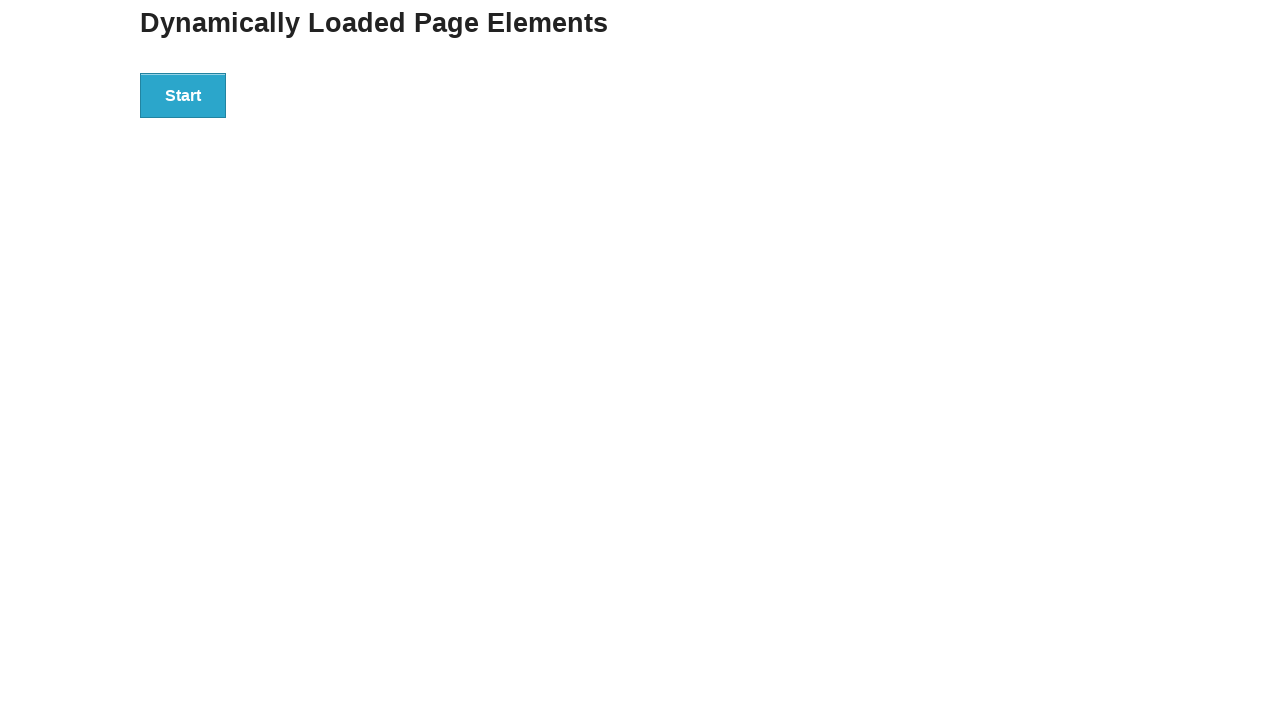

Navigated to dynamic loading test page
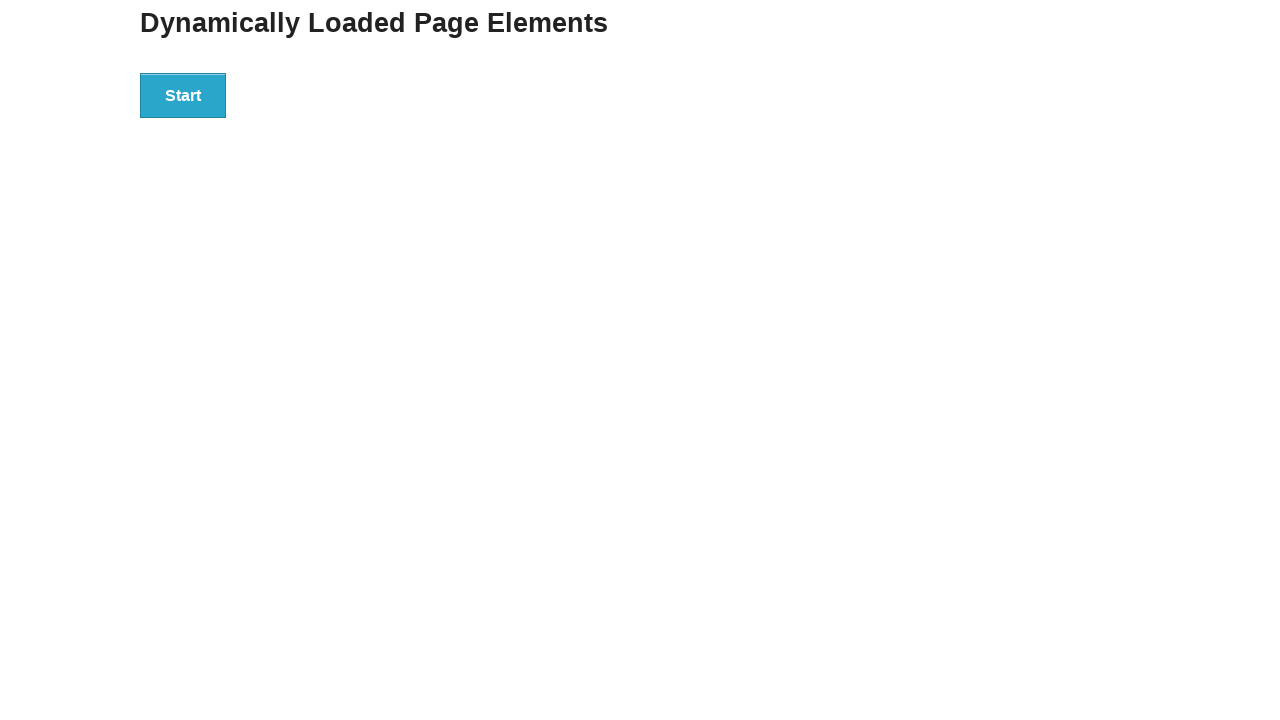

Clicked start button to initiate dynamic loading at (183, 95) on div#start>button
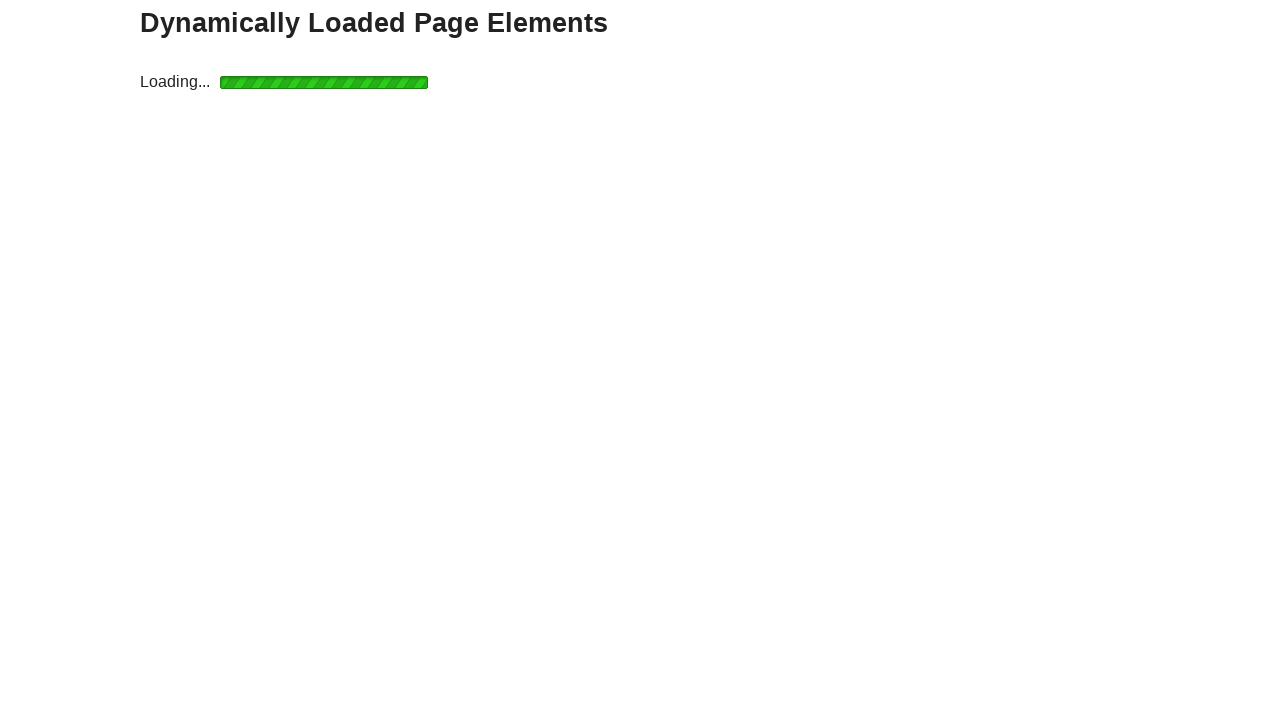

Dynamic content loaded and finish text became visible after 50 second wait
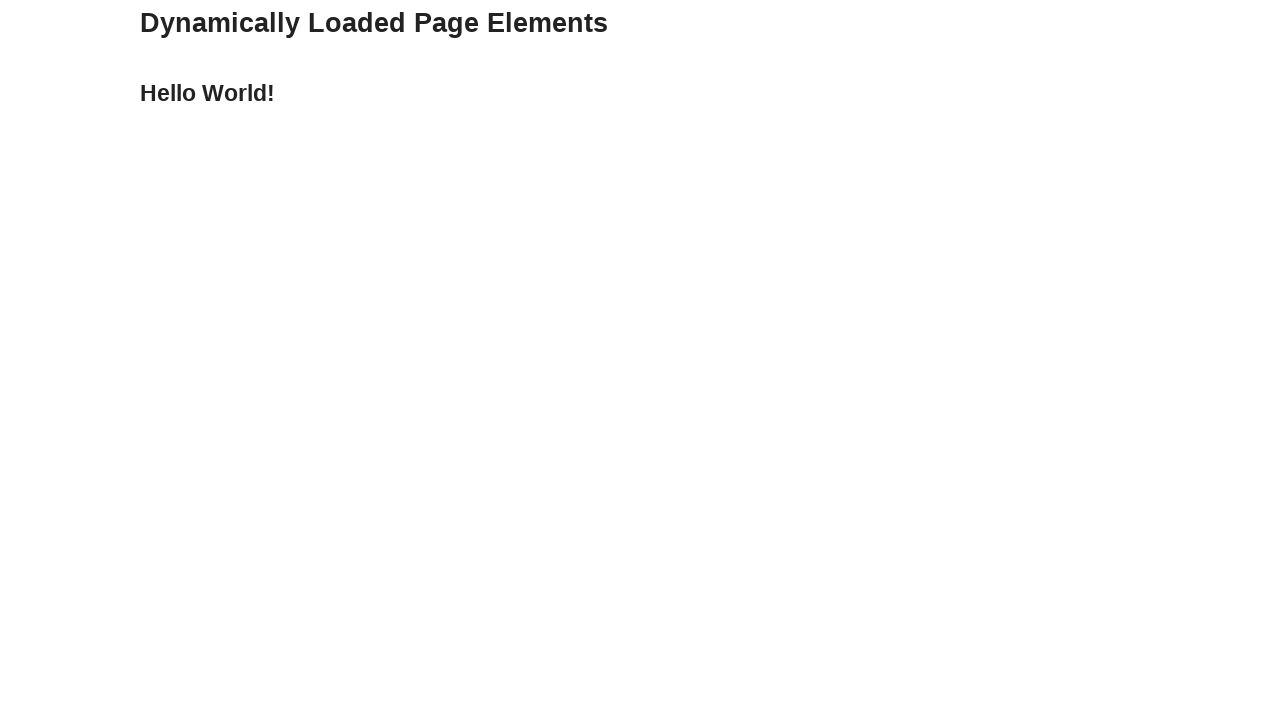

Verified that finish text contains 'Hello World!'
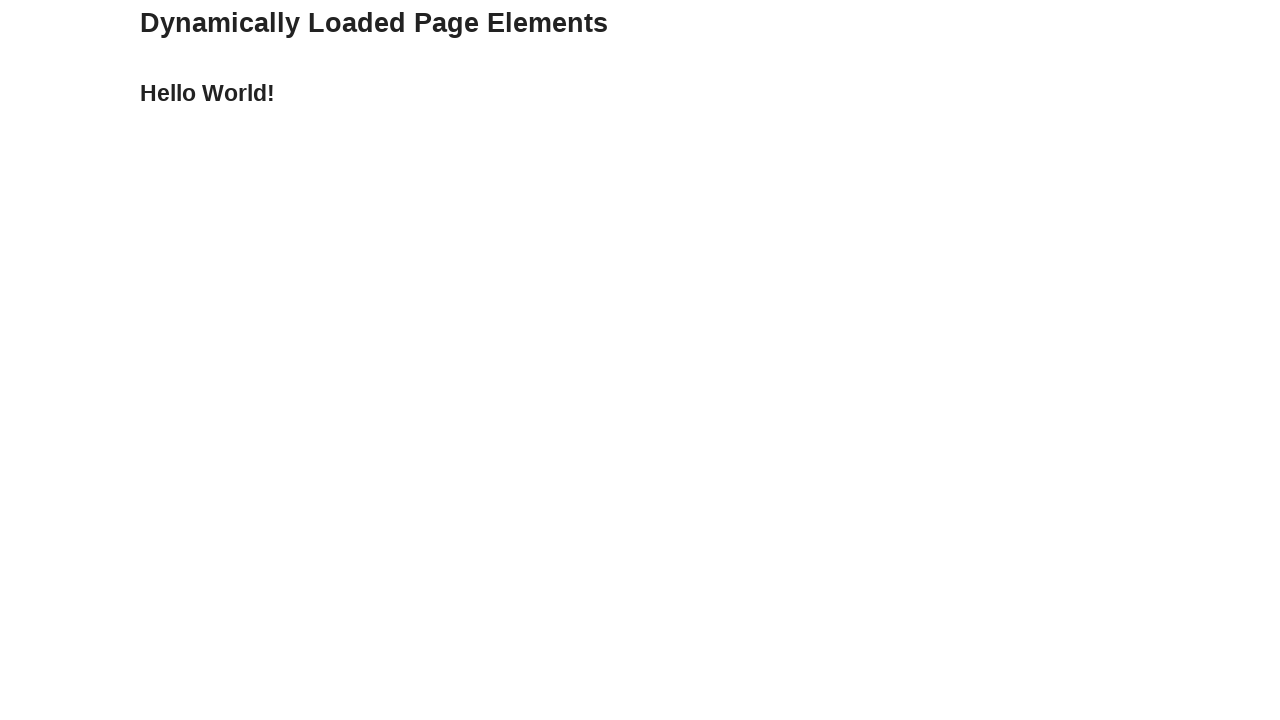

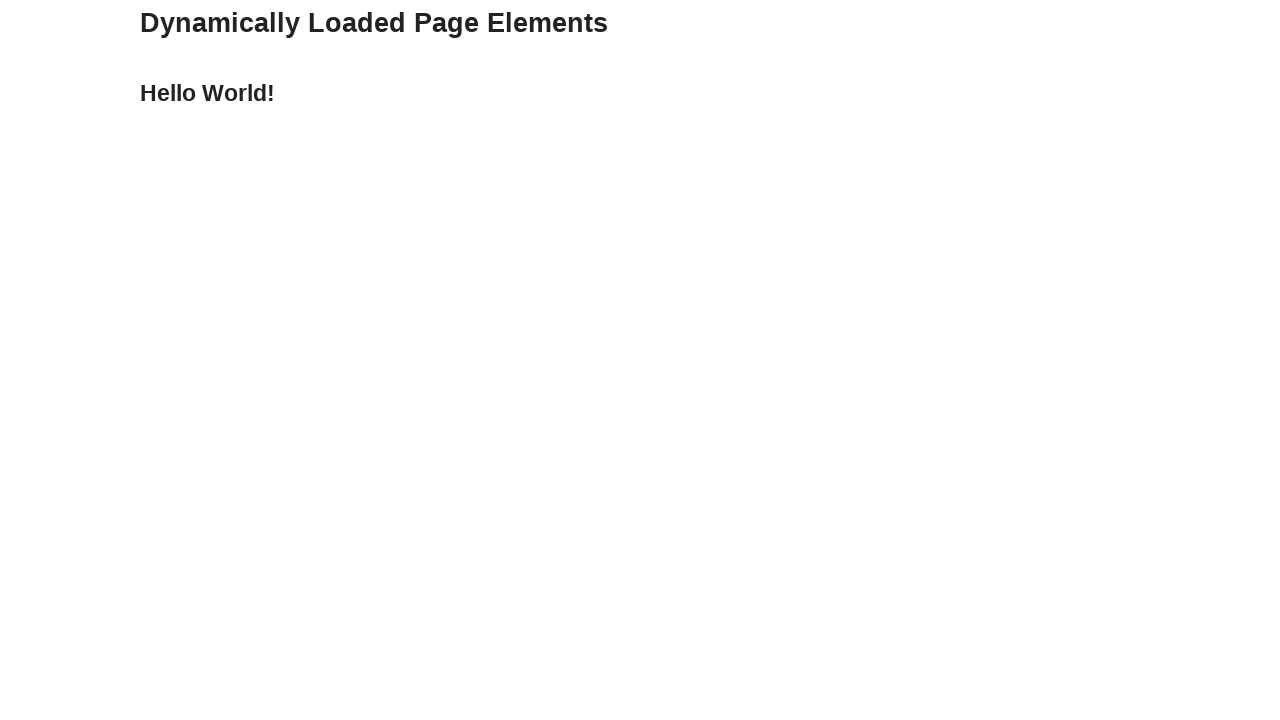